Finds and clicks the Terms of Service link in the footer

Starting URL: https://openlibrary.org/

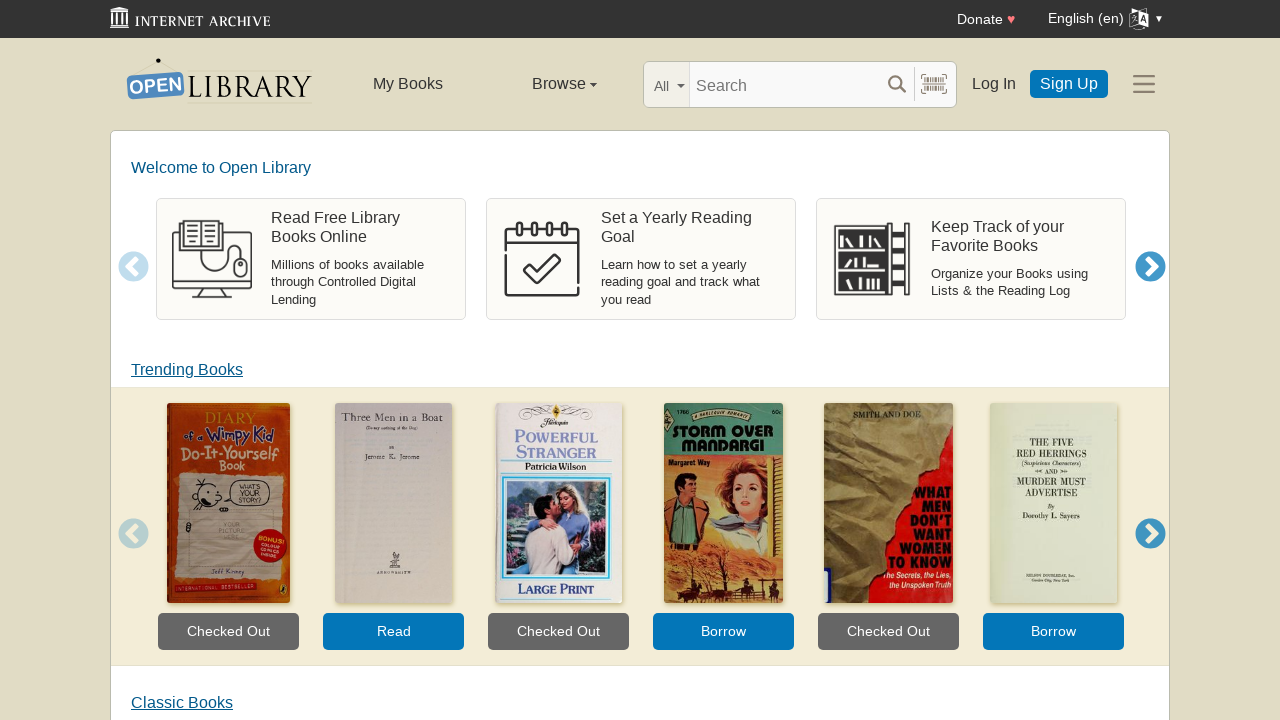

Navigated to Open Library homepage
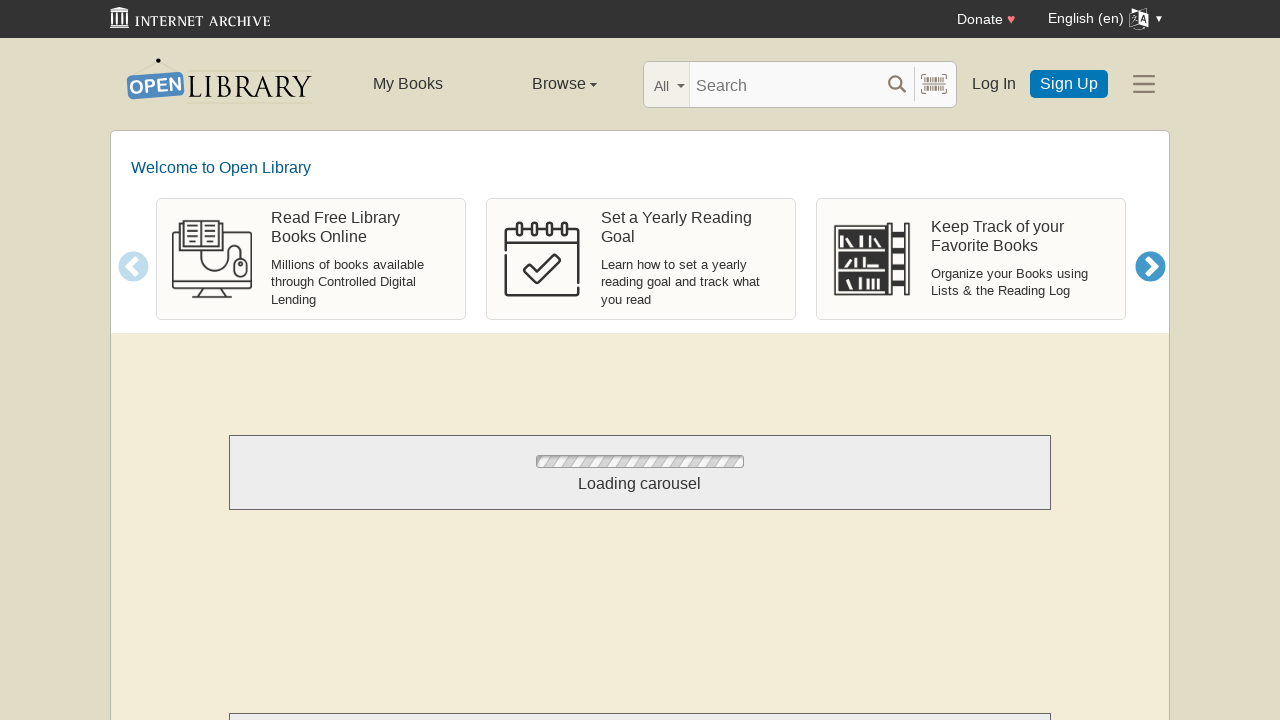

Located Terms of Service link in footer
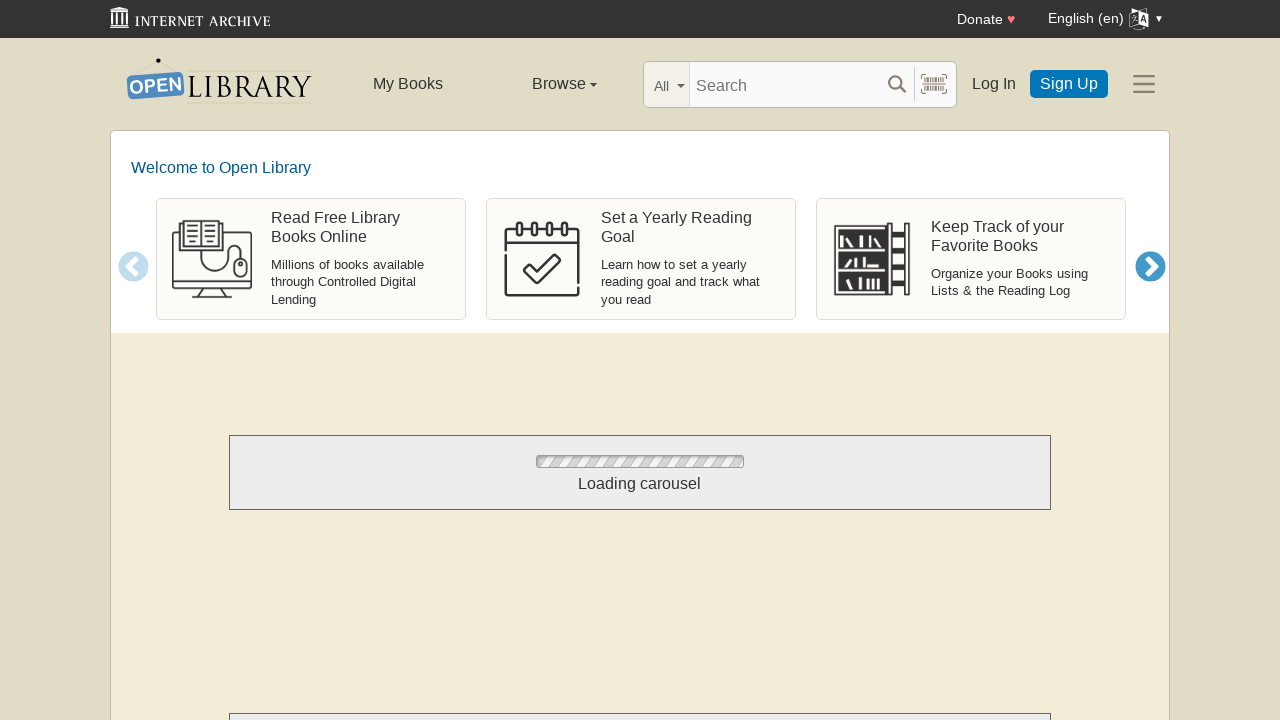

Terms of Service link became visible
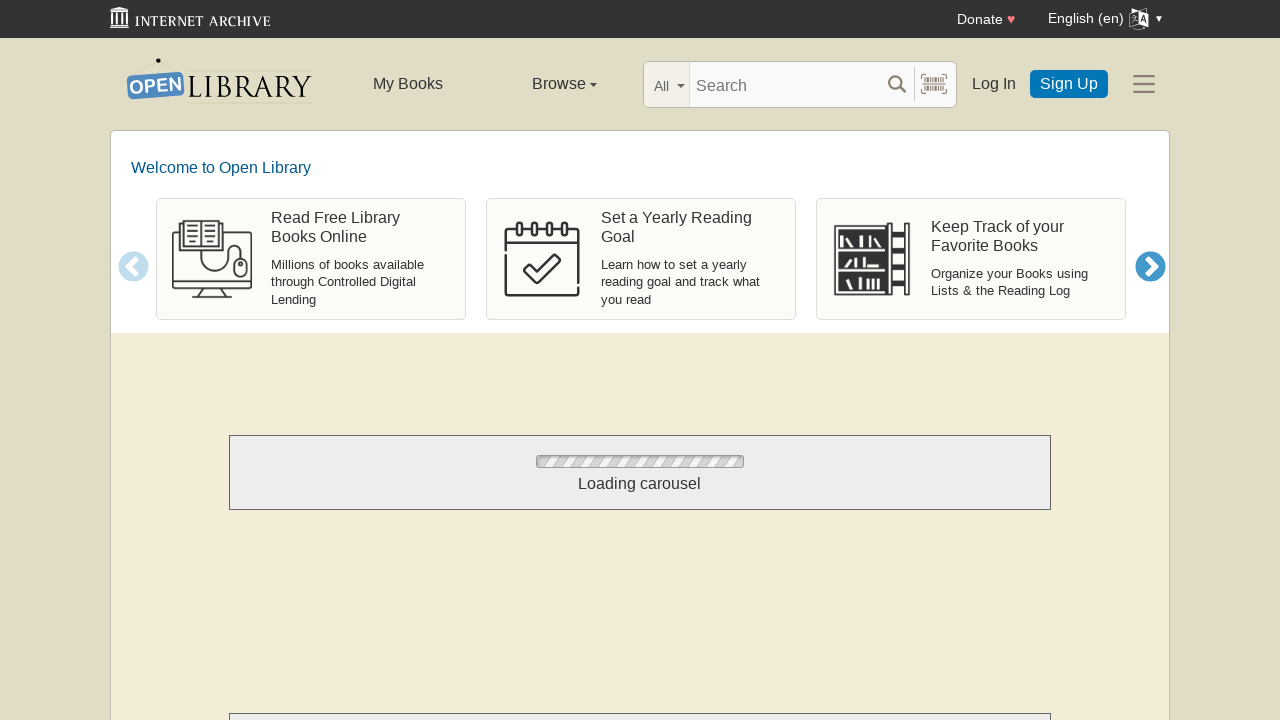

Clicked Terms of Service link at (190, 382) on a:has-text('Terms') >> nth=0
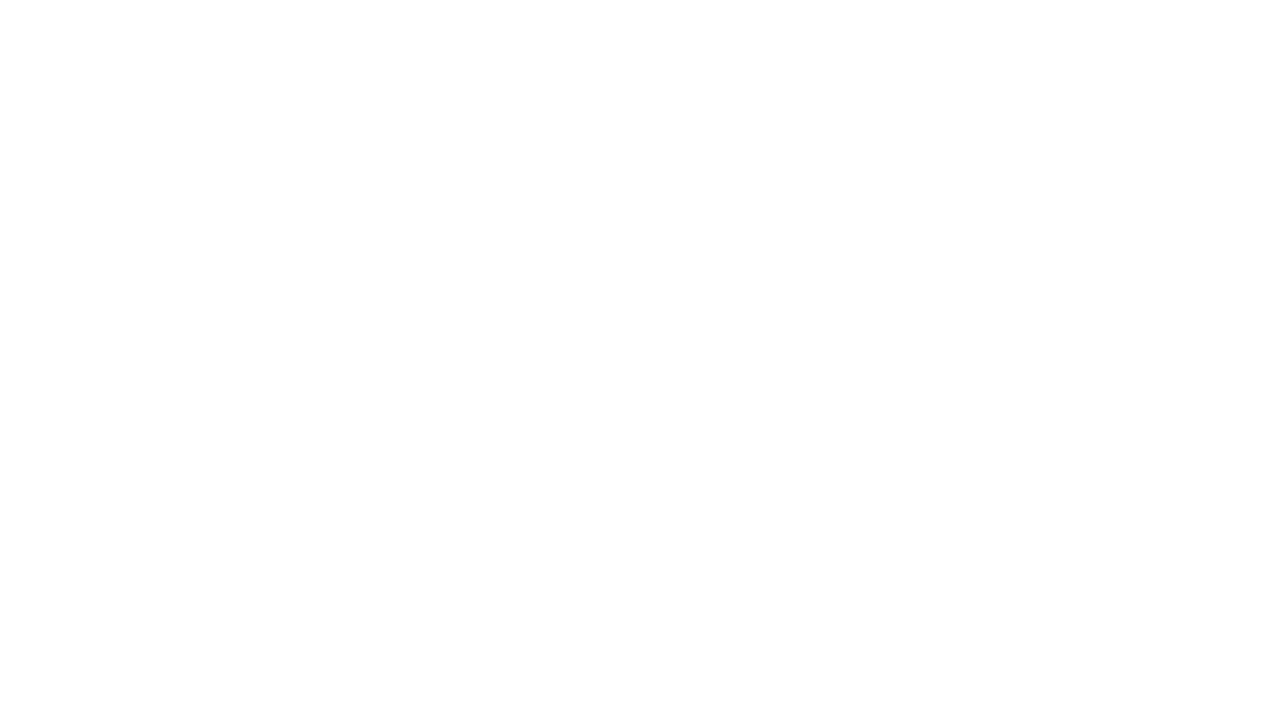

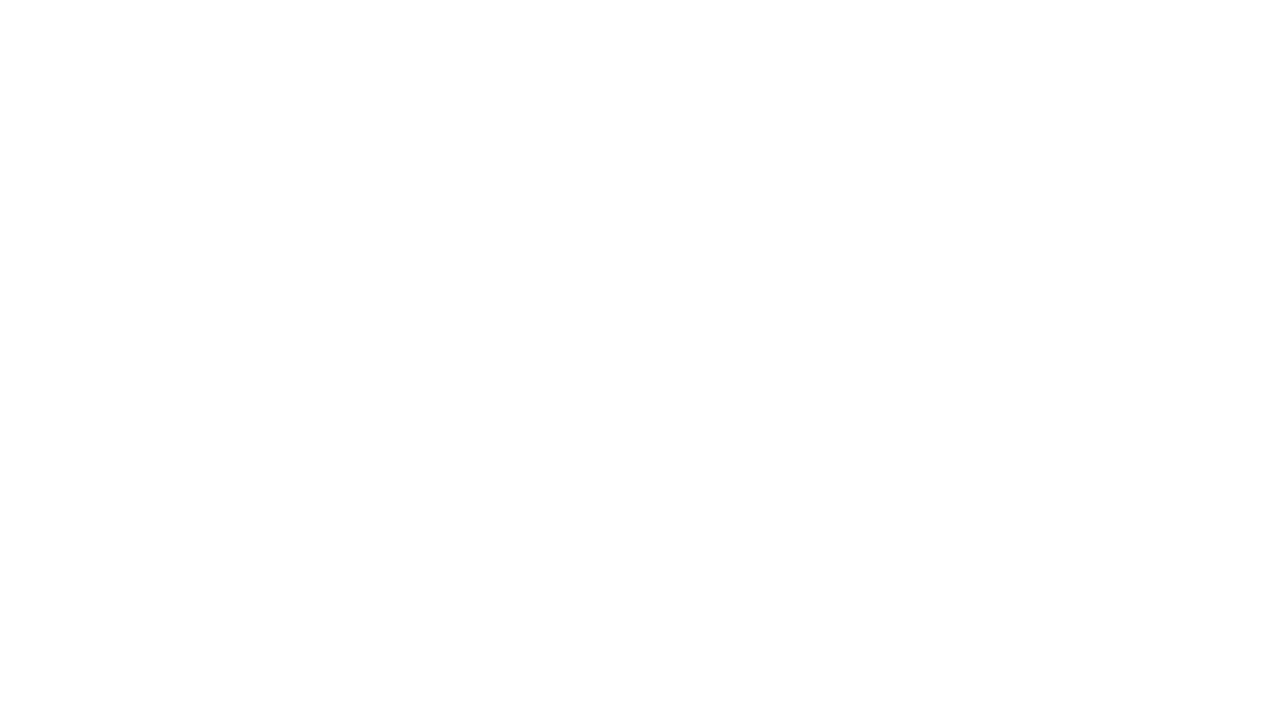